Tests that the total purchase value is calculated correctly after adding specific products to the cart

Starting URL: https://rahulshettyacademy.com/seleniumPractise/#/

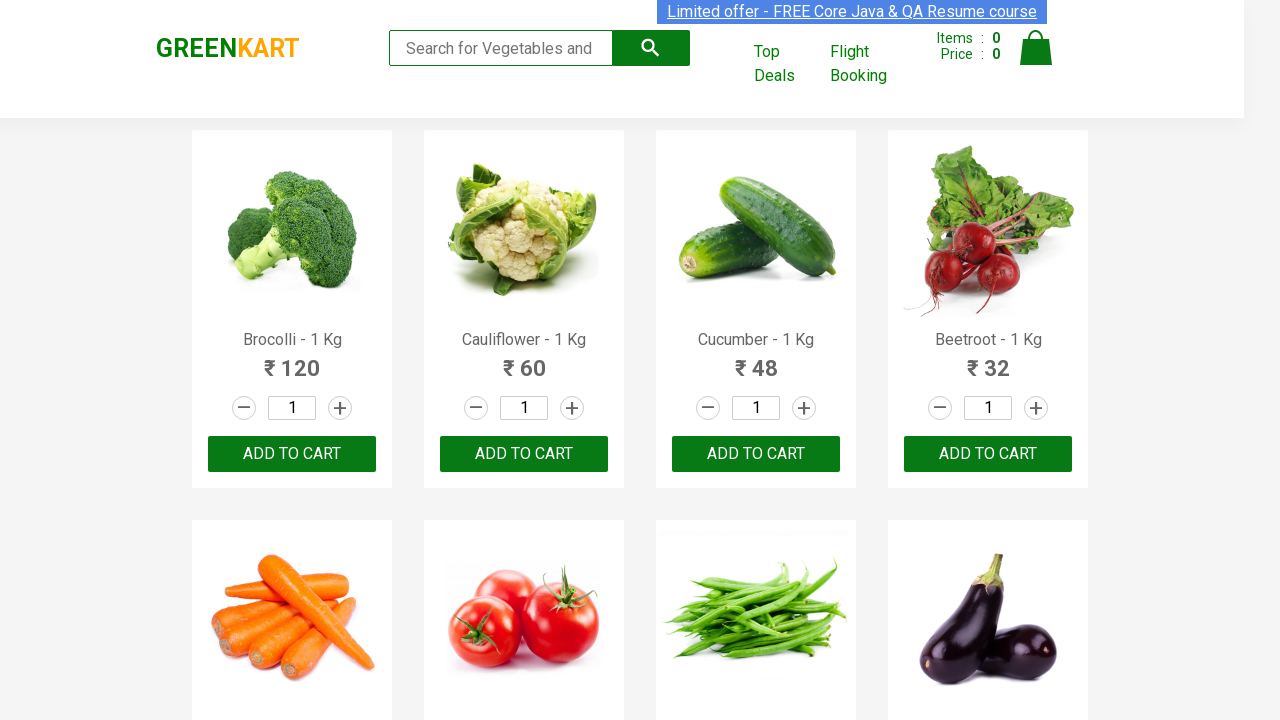

Clicked add to cart button for product at index 1 at (292, 454) on :nth-child(1) > .product-action > button
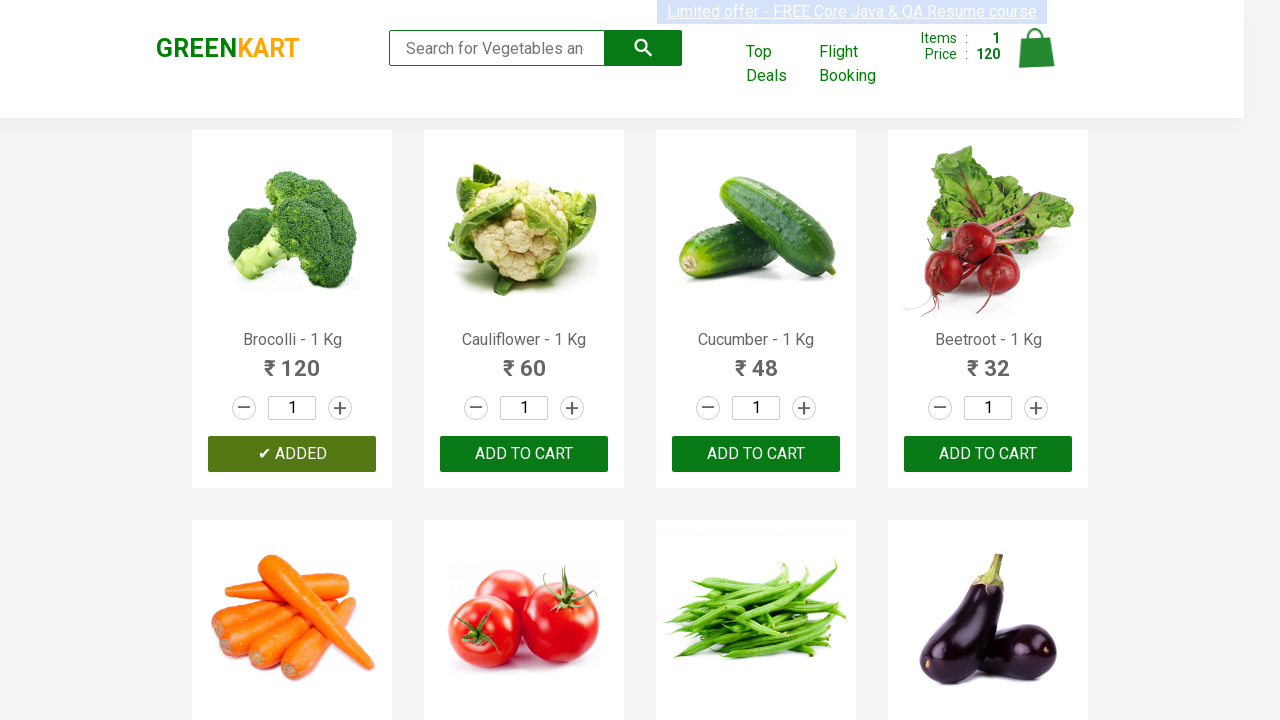

Waited 1 second after adding product 1 to cart
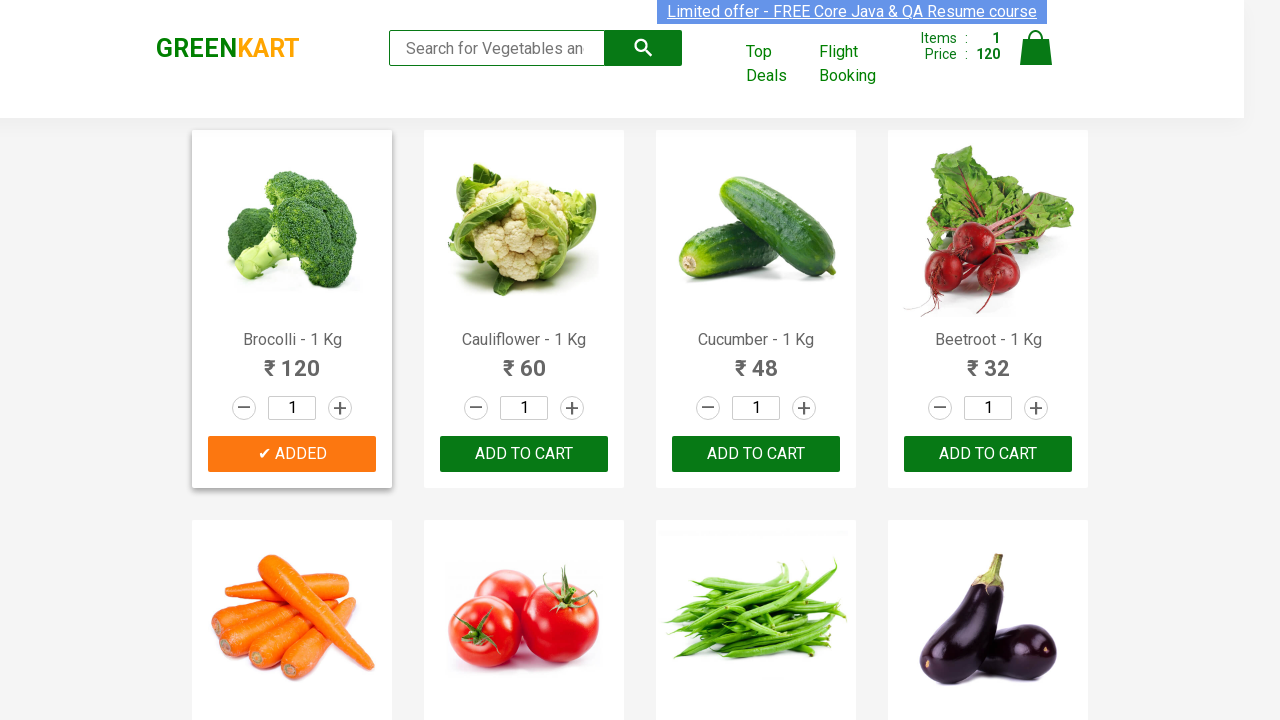

Clicked add to cart button for product at index 4 at (988, 454) on :nth-child(4) > .product-action > button
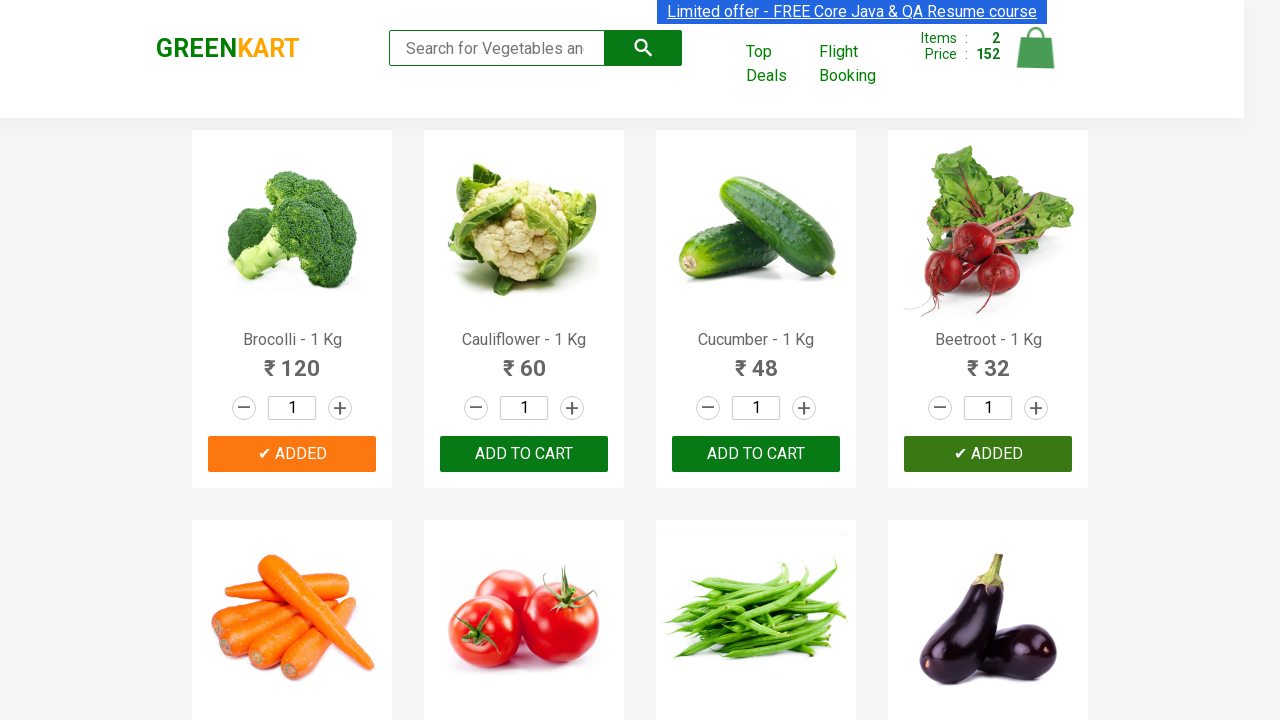

Waited 1 second after adding product 4 to cart
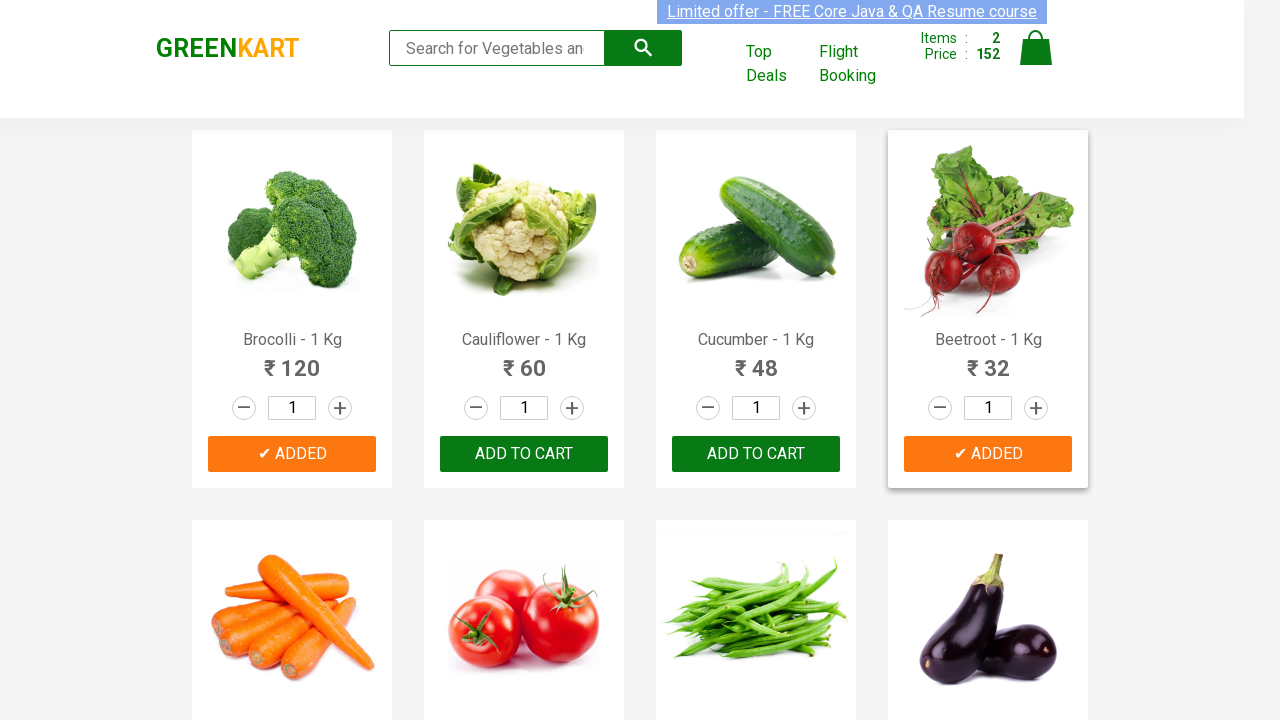

Clicked add to cart button for product at index 7 at (756, 360) on :nth-child(7) > .product-action > button
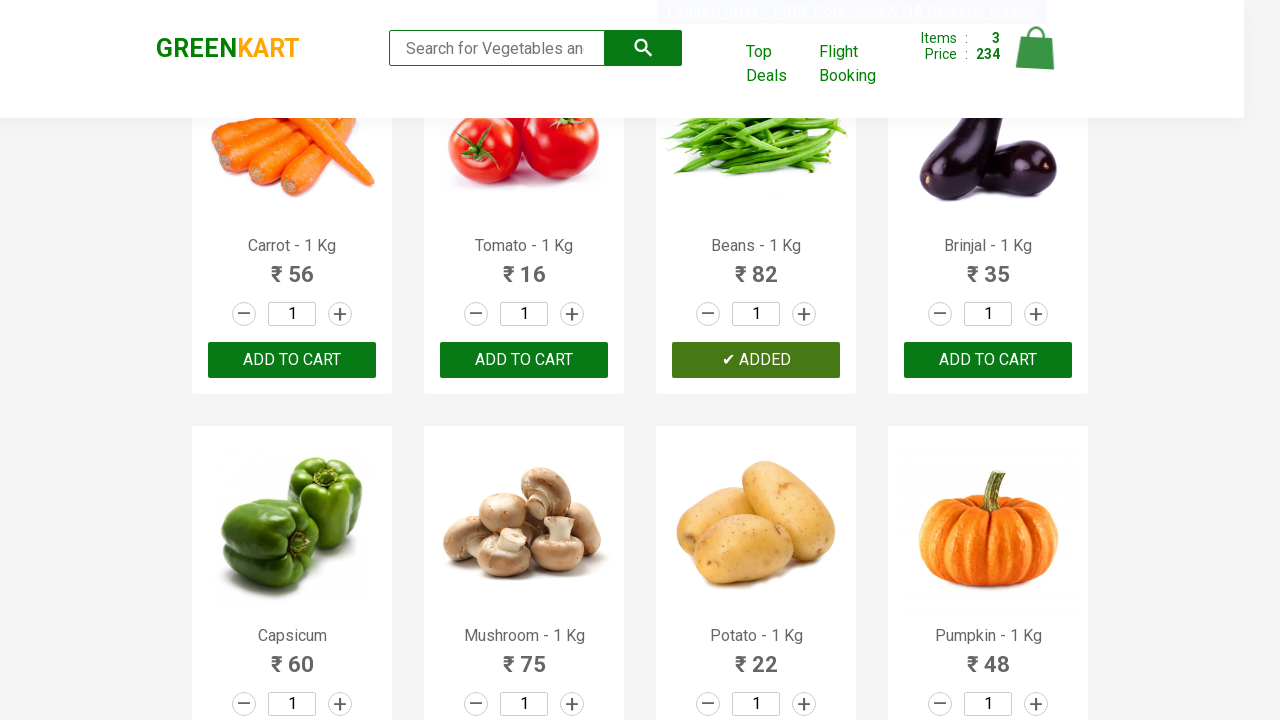

Waited 1 second after adding product 7 to cart
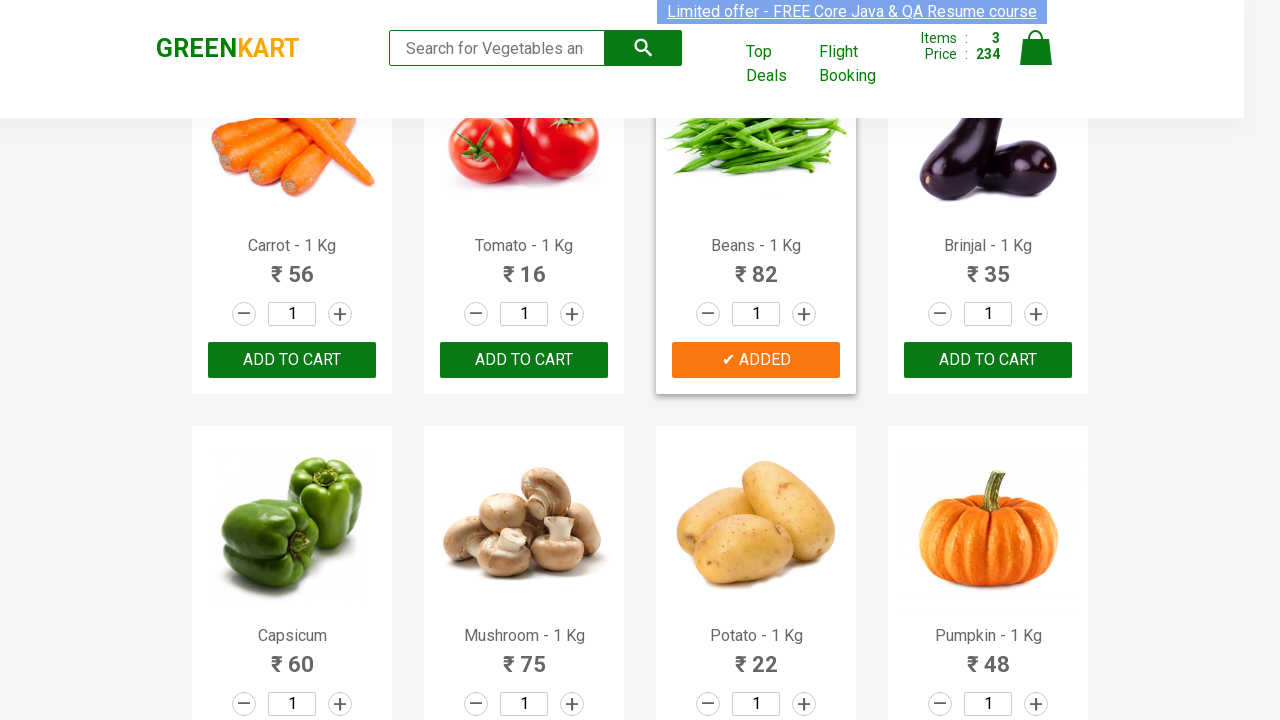

Clicked add to cart button for product at index 10 at (524, 360) on :nth-child(10) > .product-action > button
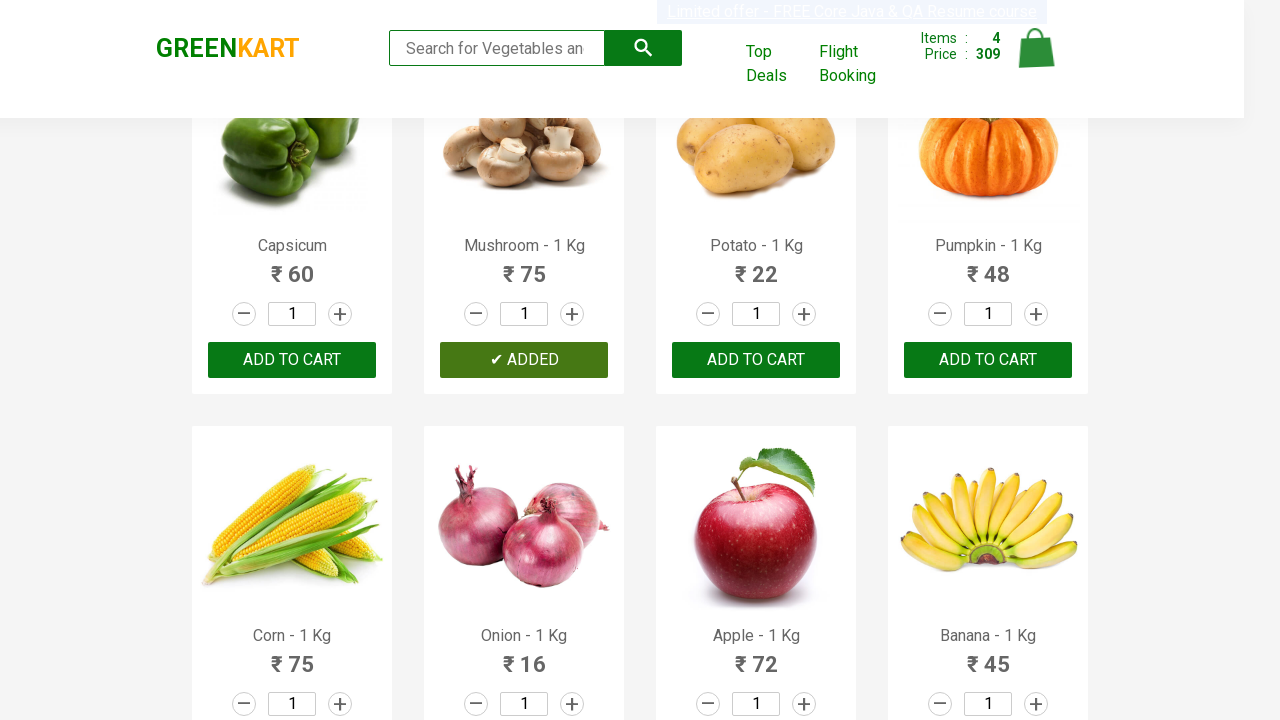

Waited 1 second after adding product 10 to cart
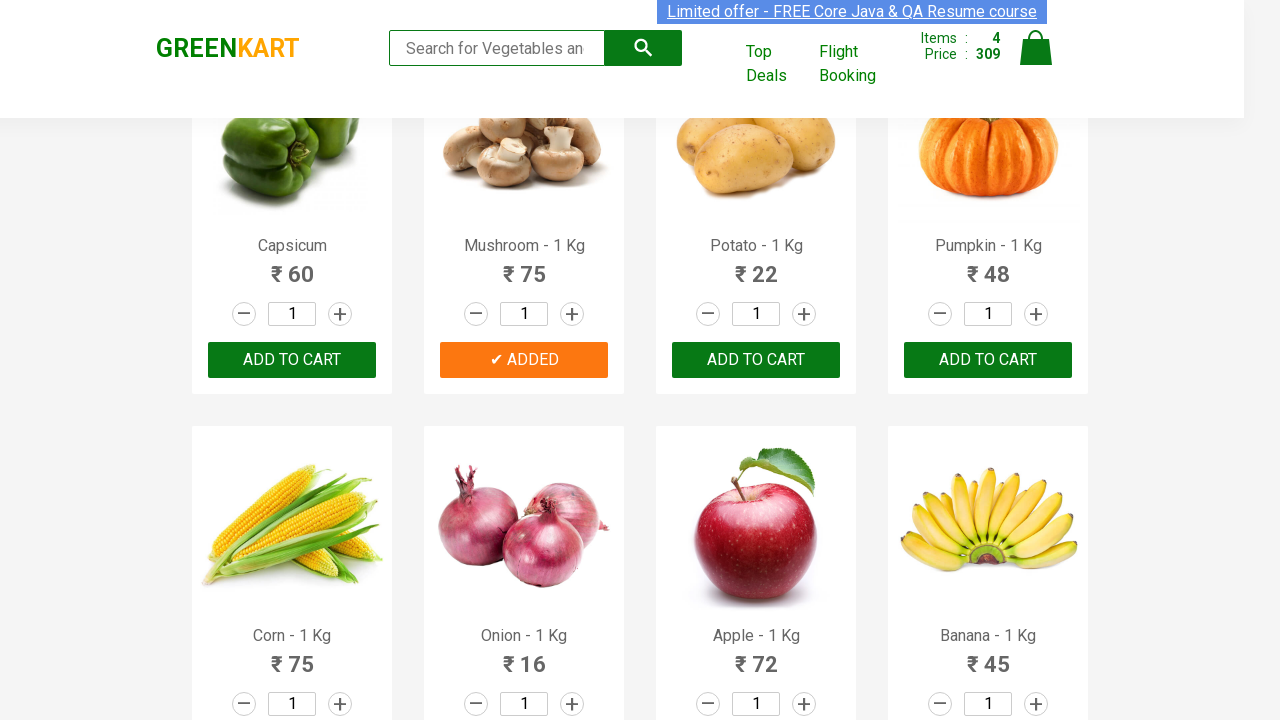

Total price element loaded and is visible
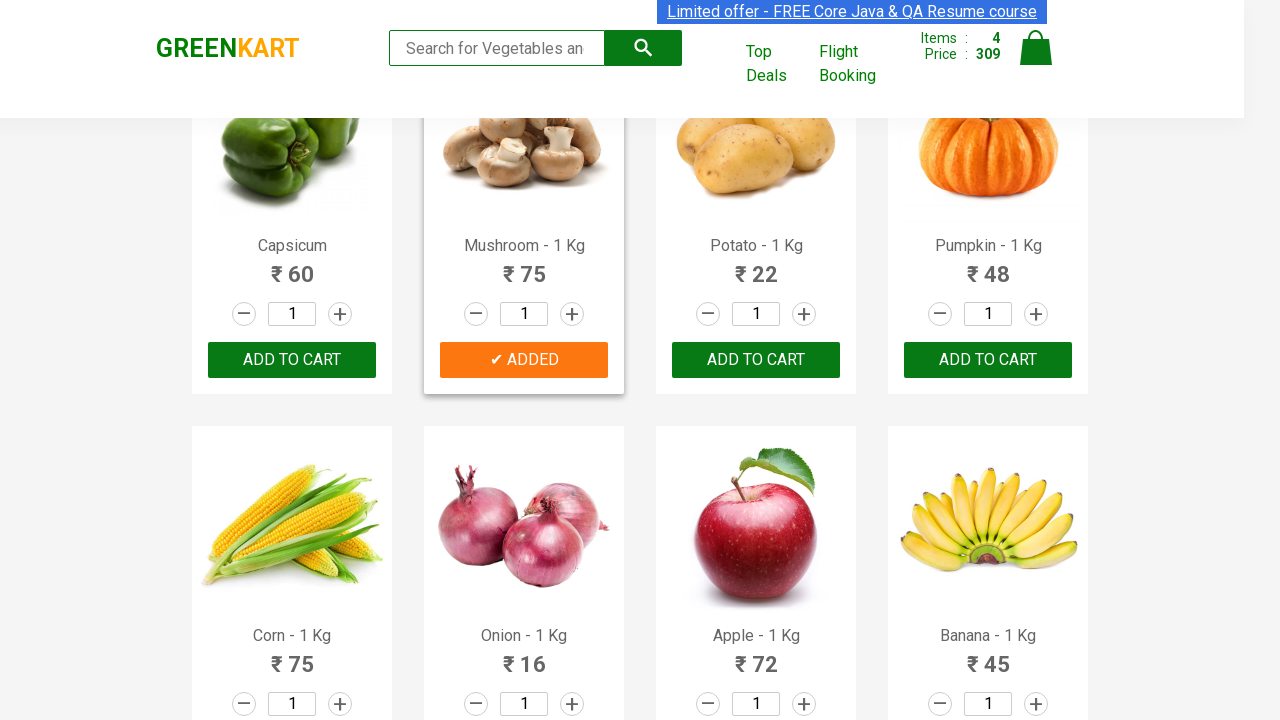

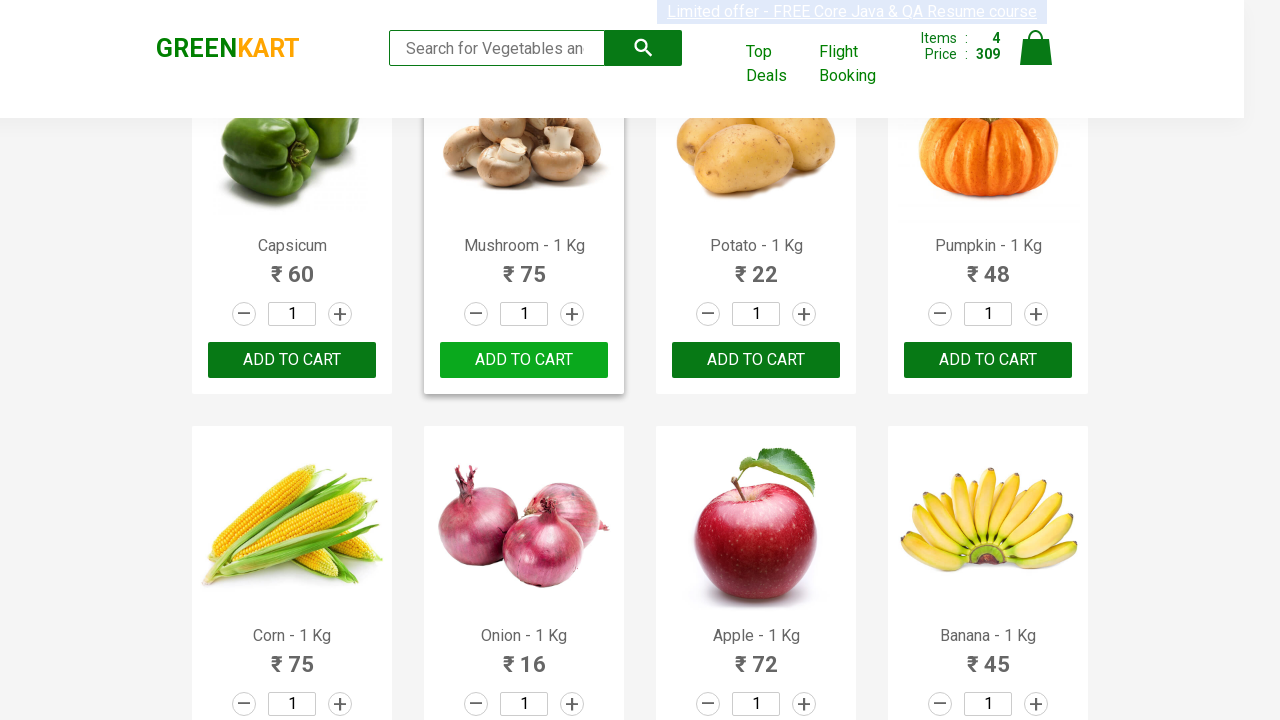